Tests unmarking todo items as complete by unchecking their checkboxes

Starting URL: https://demo.playwright.dev/todomvc

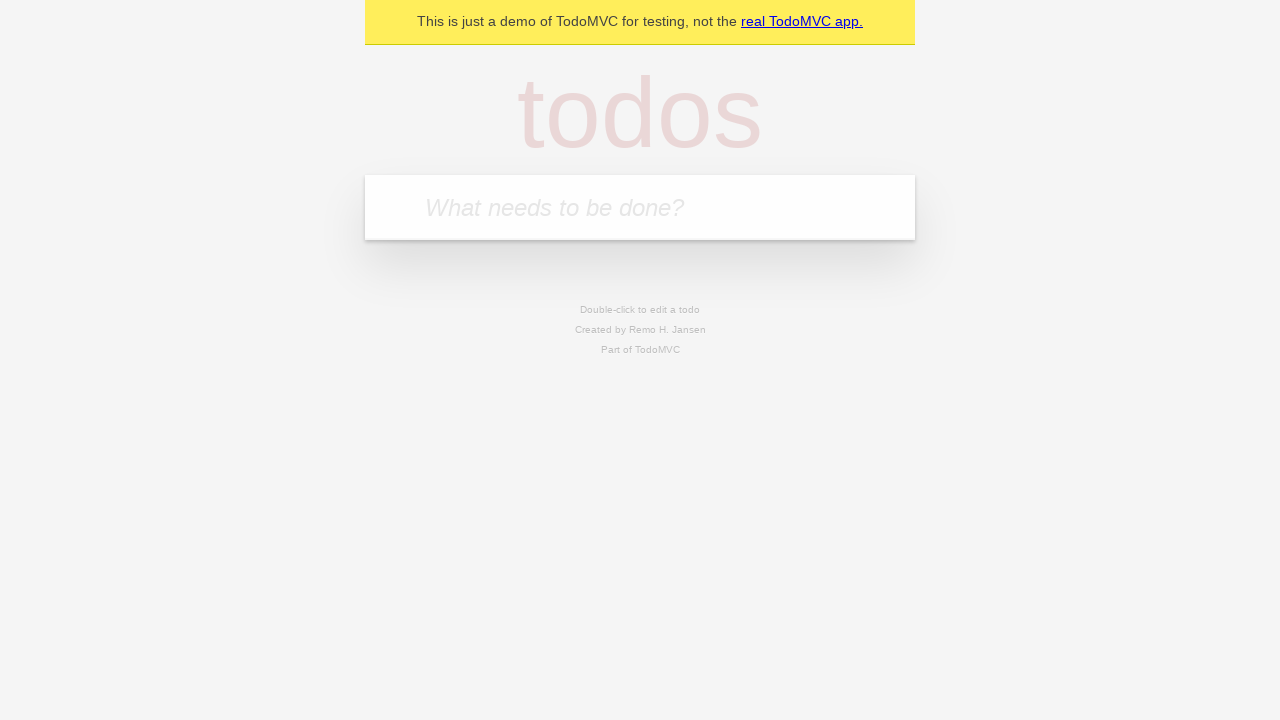

Filled new todo field with 'buy some cheese' on internal:attr=[placeholder="What needs to be done?"i]
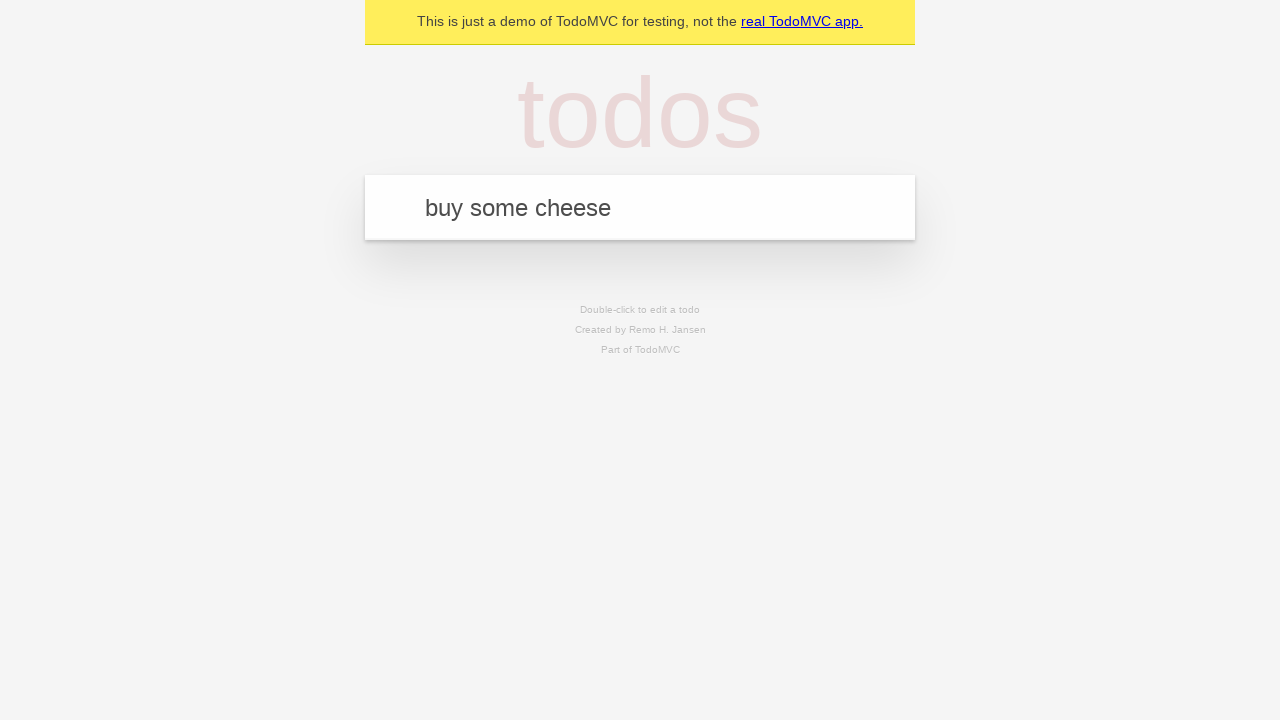

Pressed Enter to create first todo item on internal:attr=[placeholder="What needs to be done?"i]
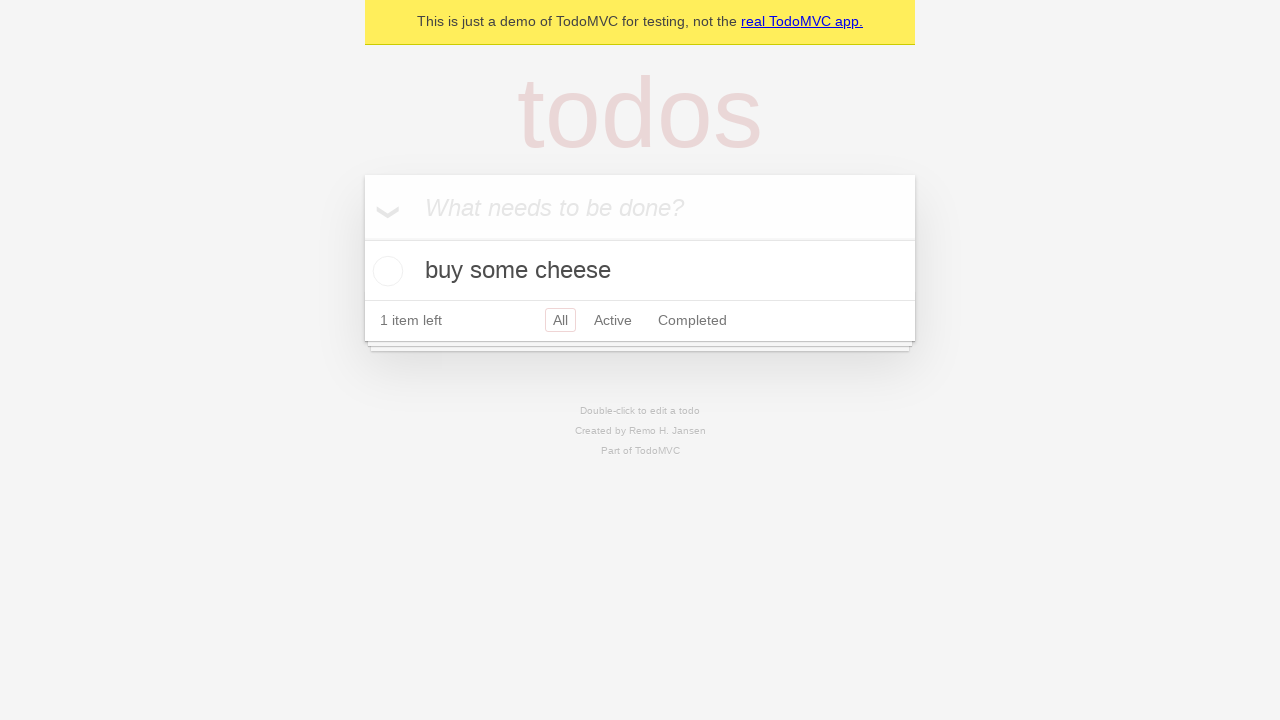

Filled new todo field with 'feed the cat' on internal:attr=[placeholder="What needs to be done?"i]
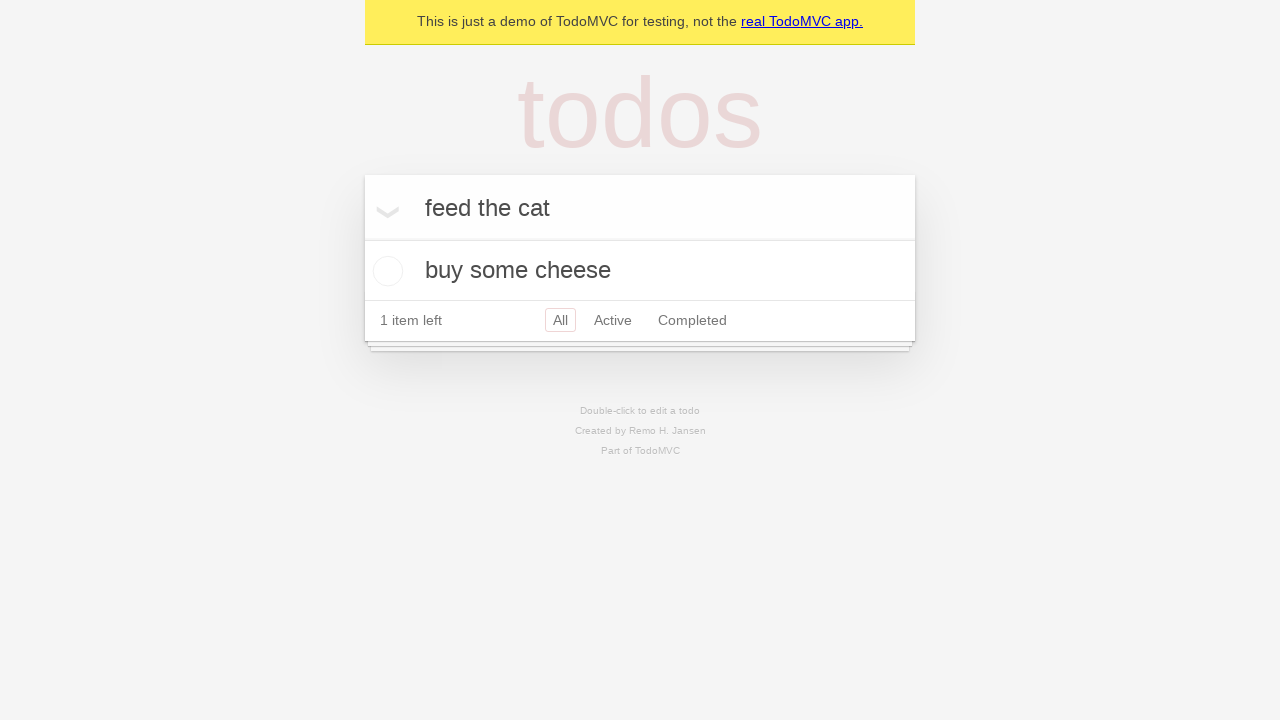

Pressed Enter to create second todo item on internal:attr=[placeholder="What needs to be done?"i]
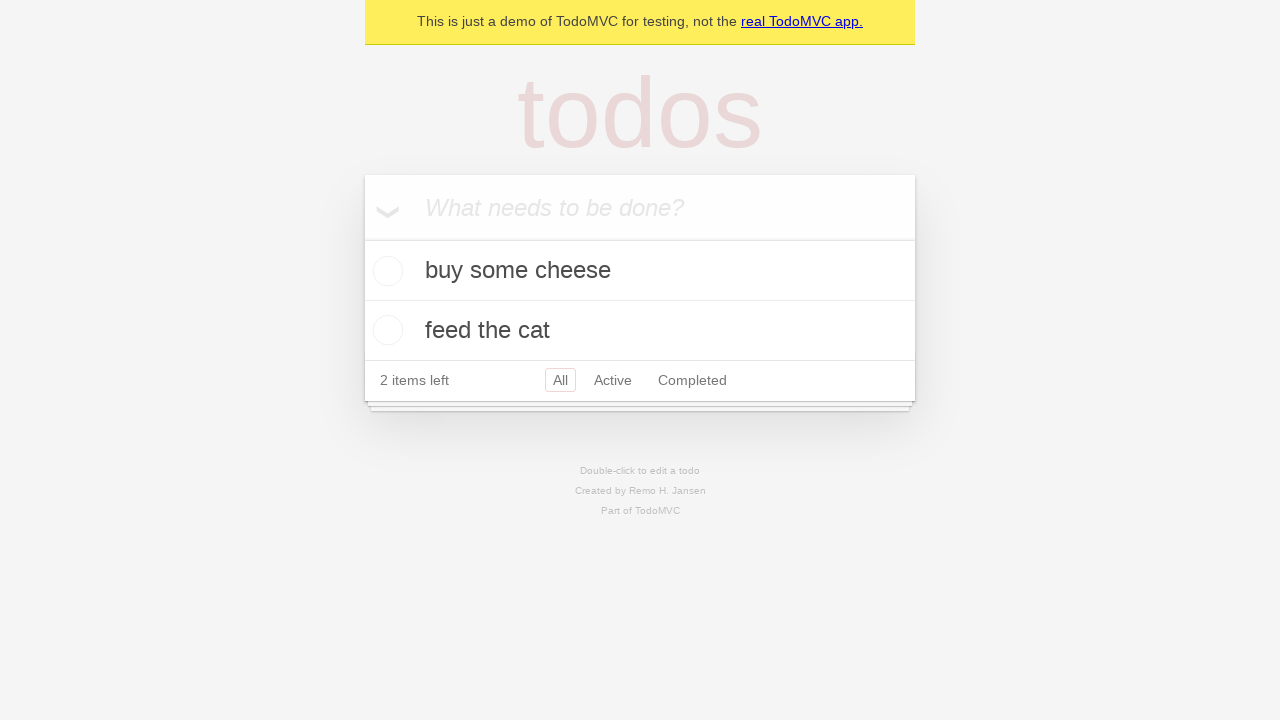

Waited for todo items to load
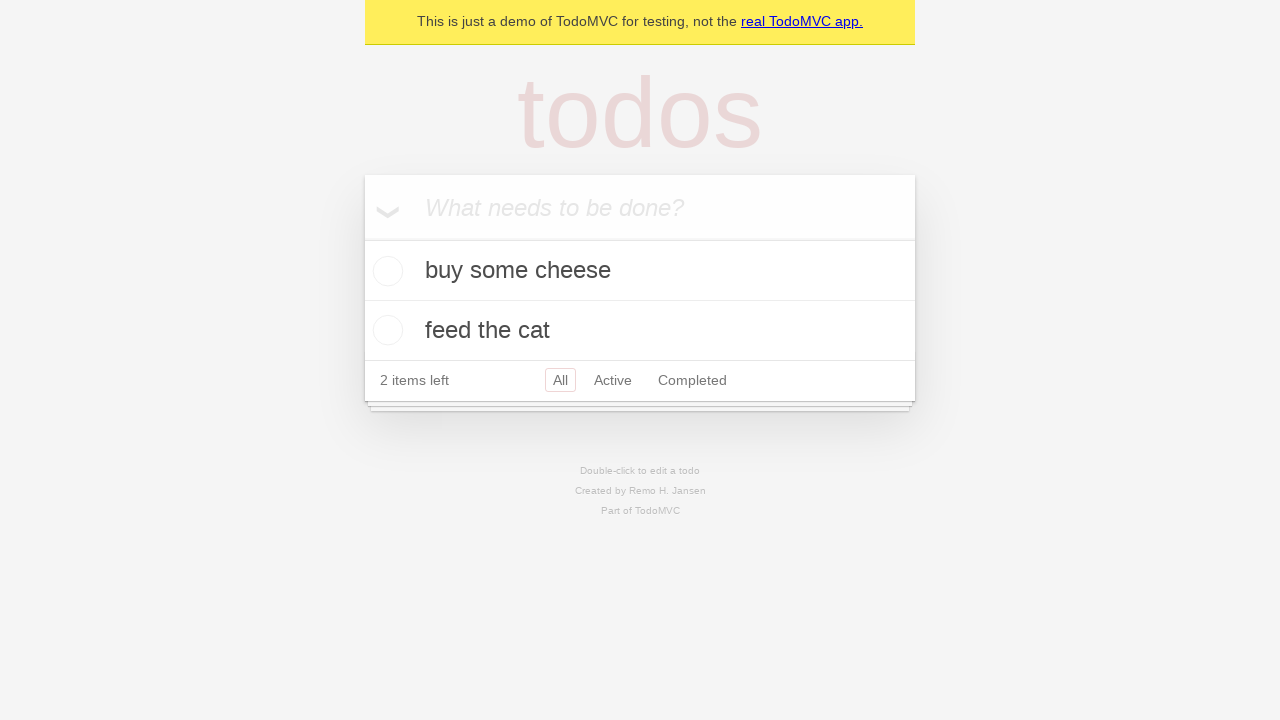

Checked first todo item to mark it as complete at (385, 271) on internal:testid=[data-testid="todo-item"s] >> nth=0 >> internal:role=checkbox
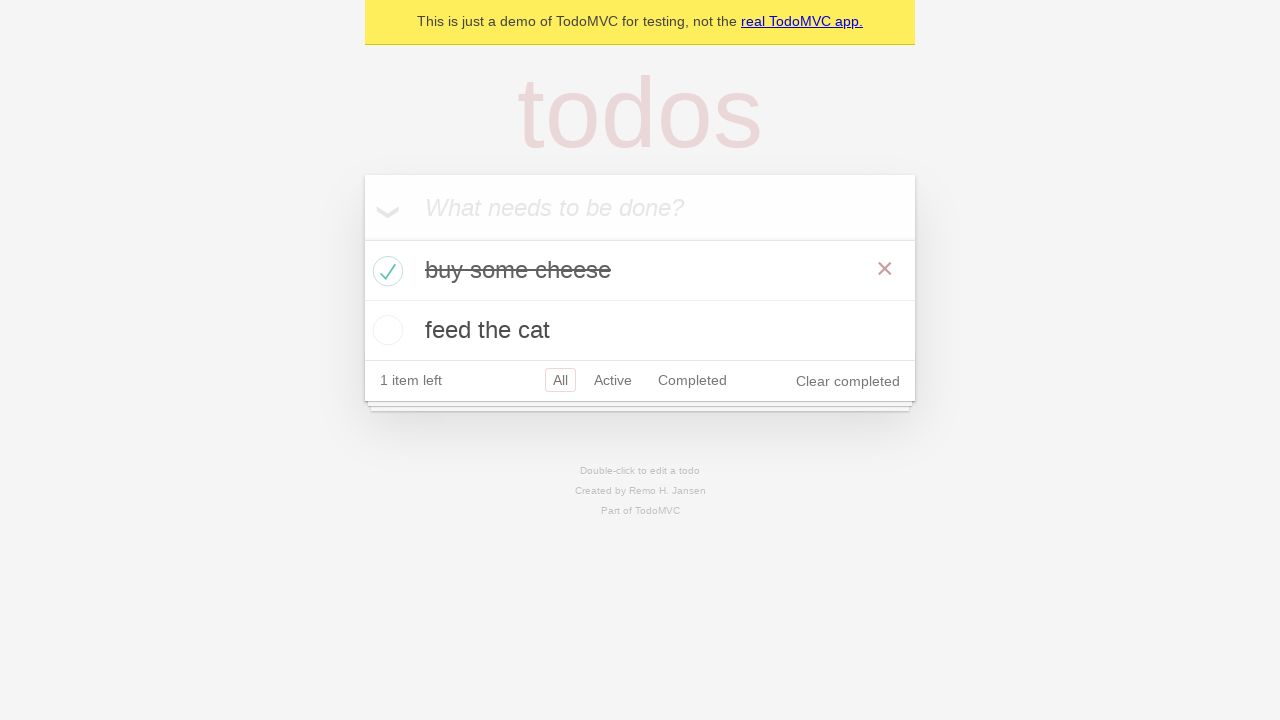

Unchecked first todo item to mark it as incomplete at (385, 271) on internal:testid=[data-testid="todo-item"s] >> nth=0 >> internal:role=checkbox
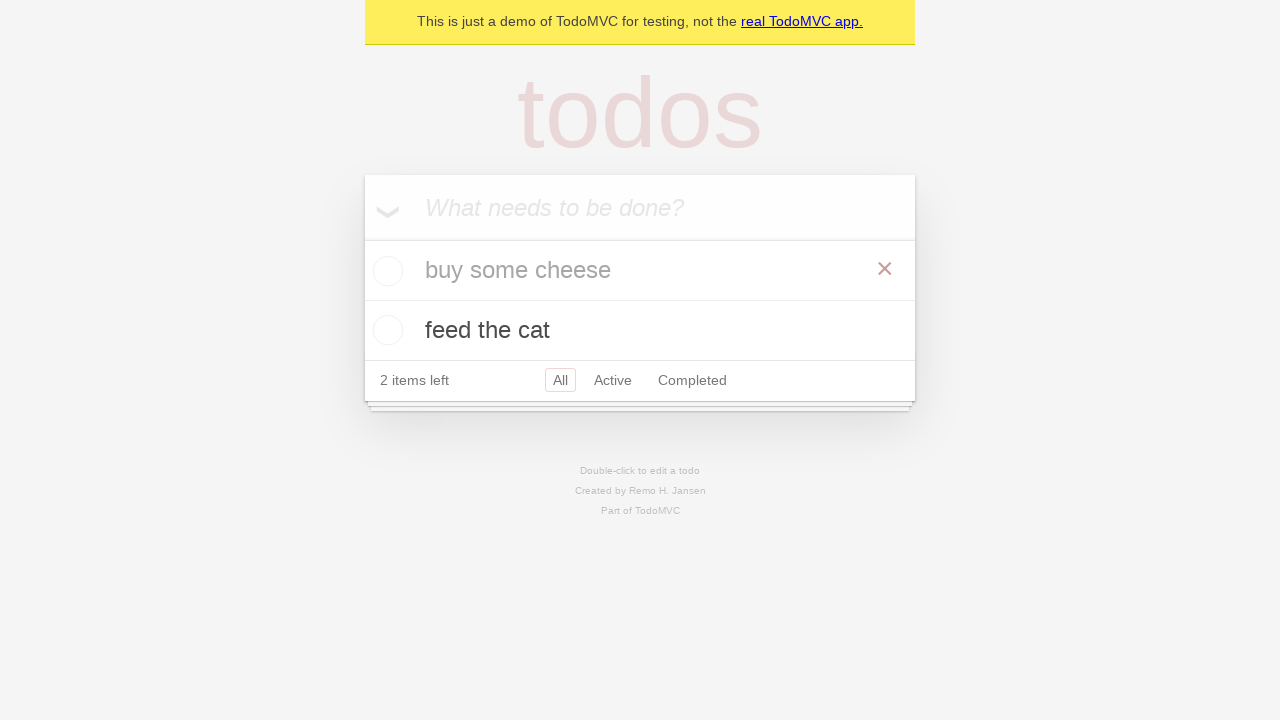

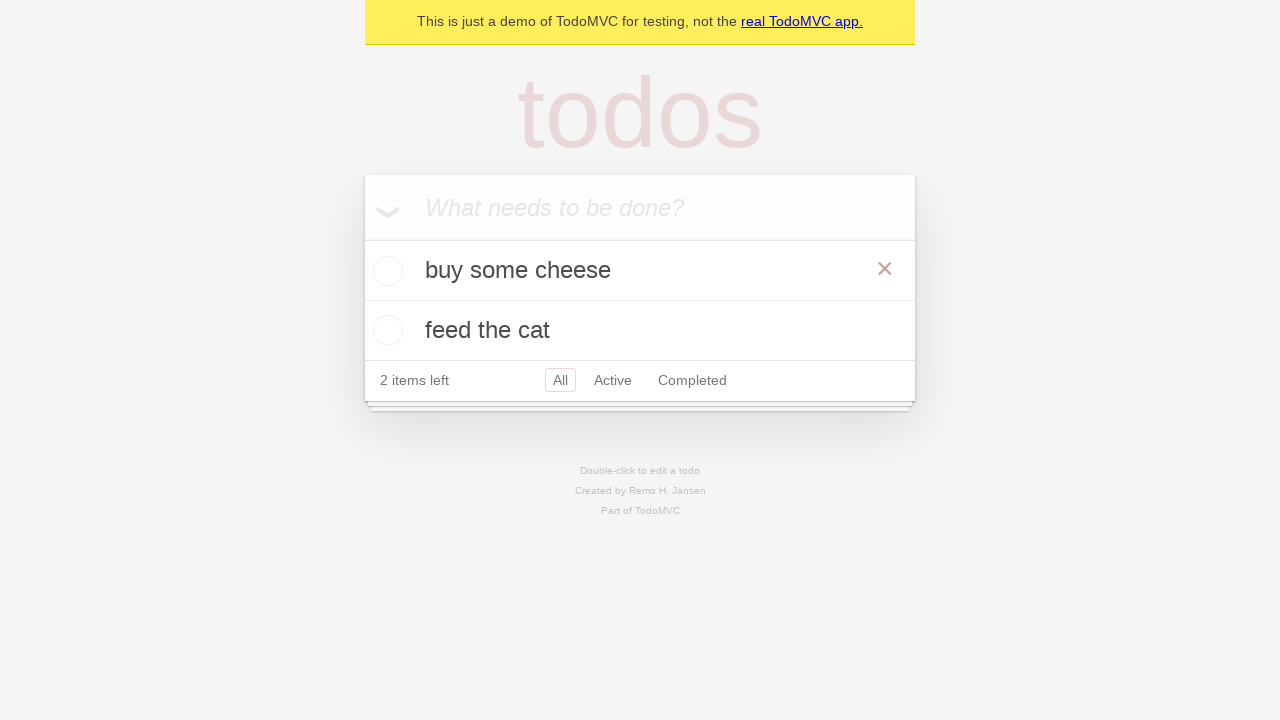